Navigates to example.com, finds the first anchor element, and clicks on it to navigate to the linked page.

Starting URL: https://example.com

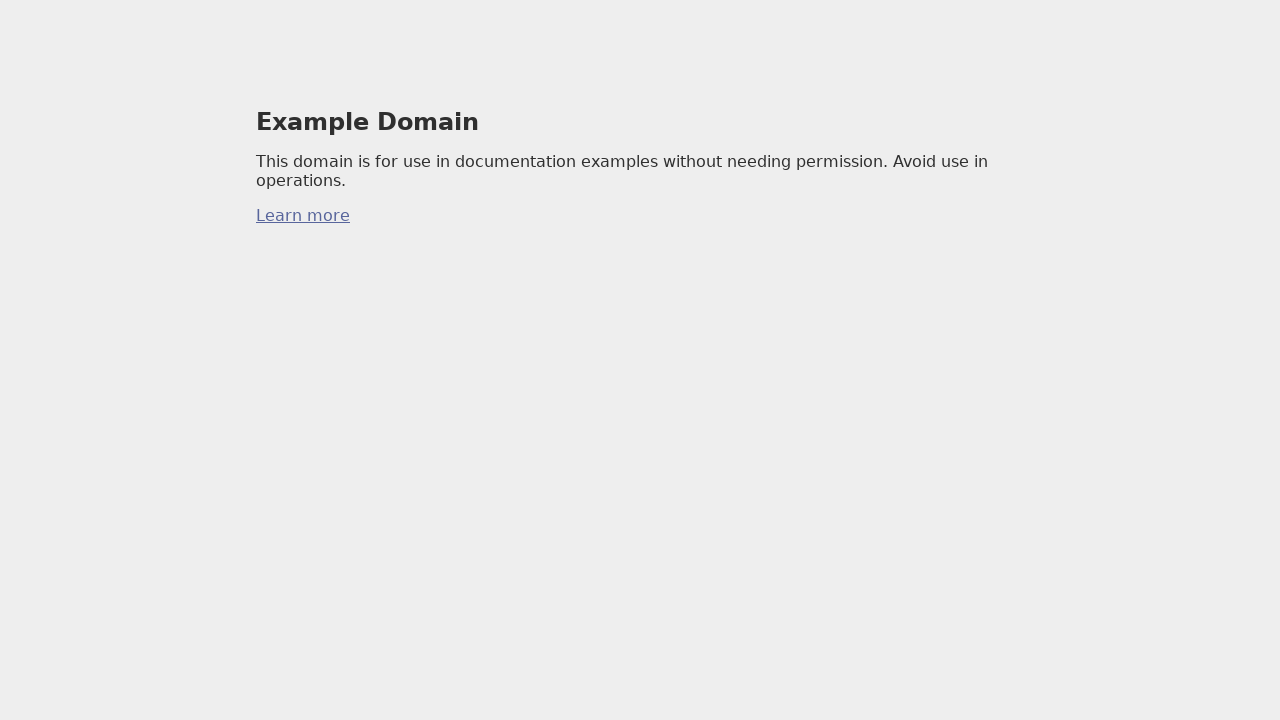

Navigated to https://example.com
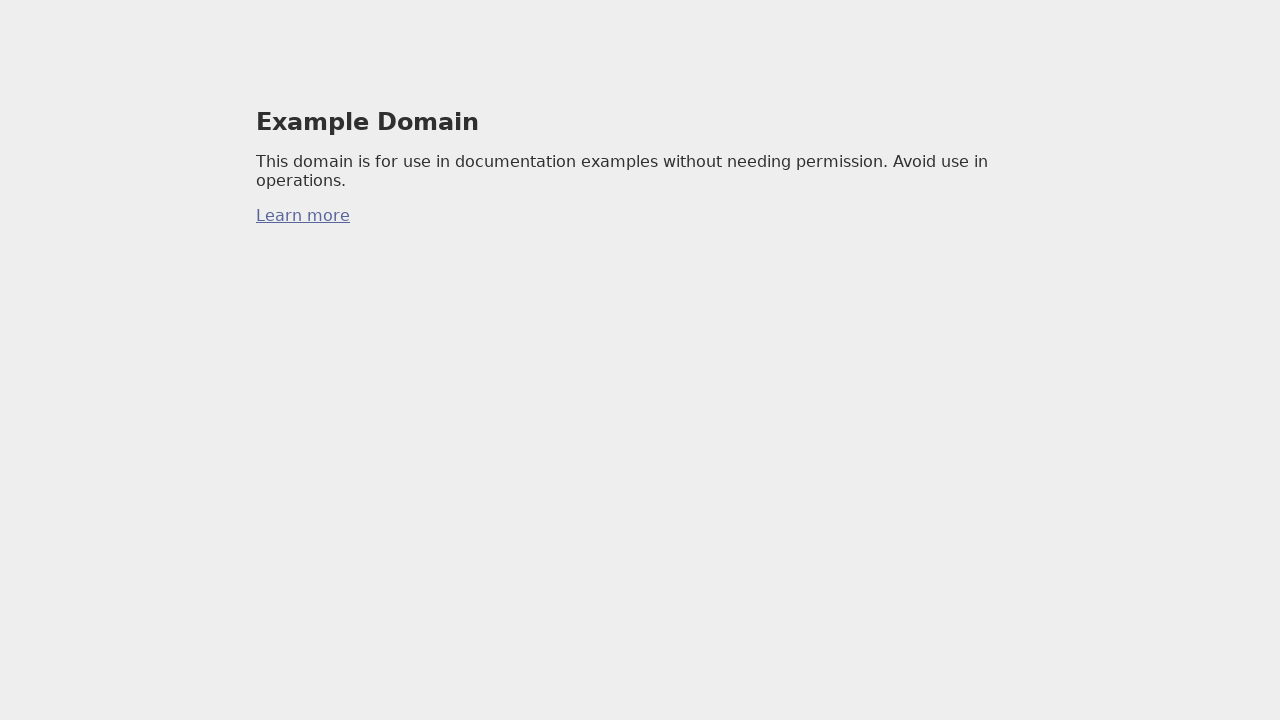

Found the first anchor element on the page
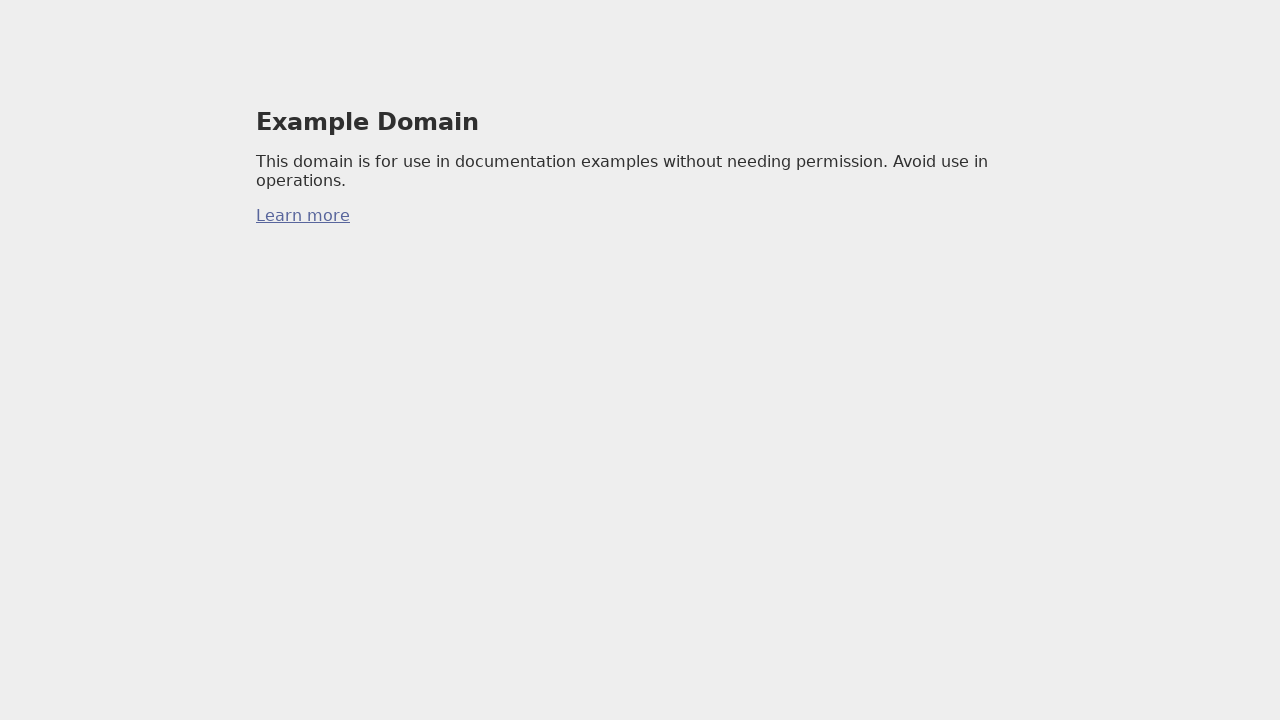

Clicked the first anchor element to navigate to the linked page
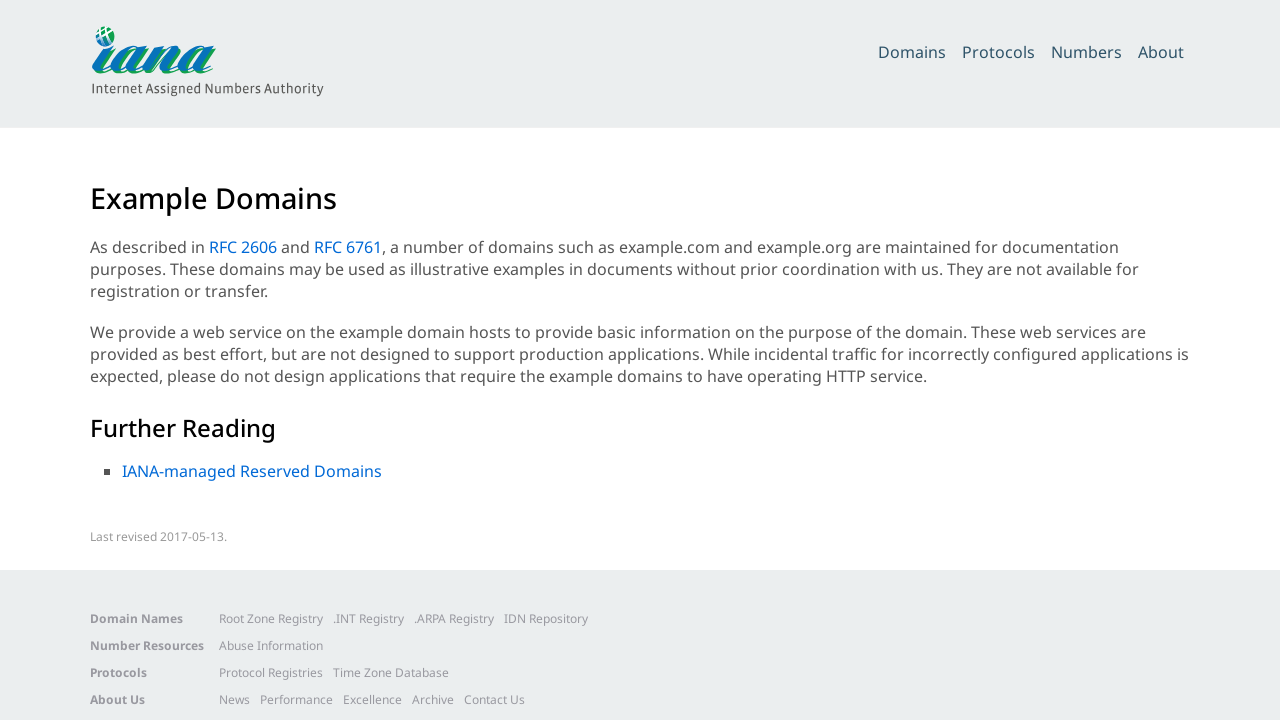

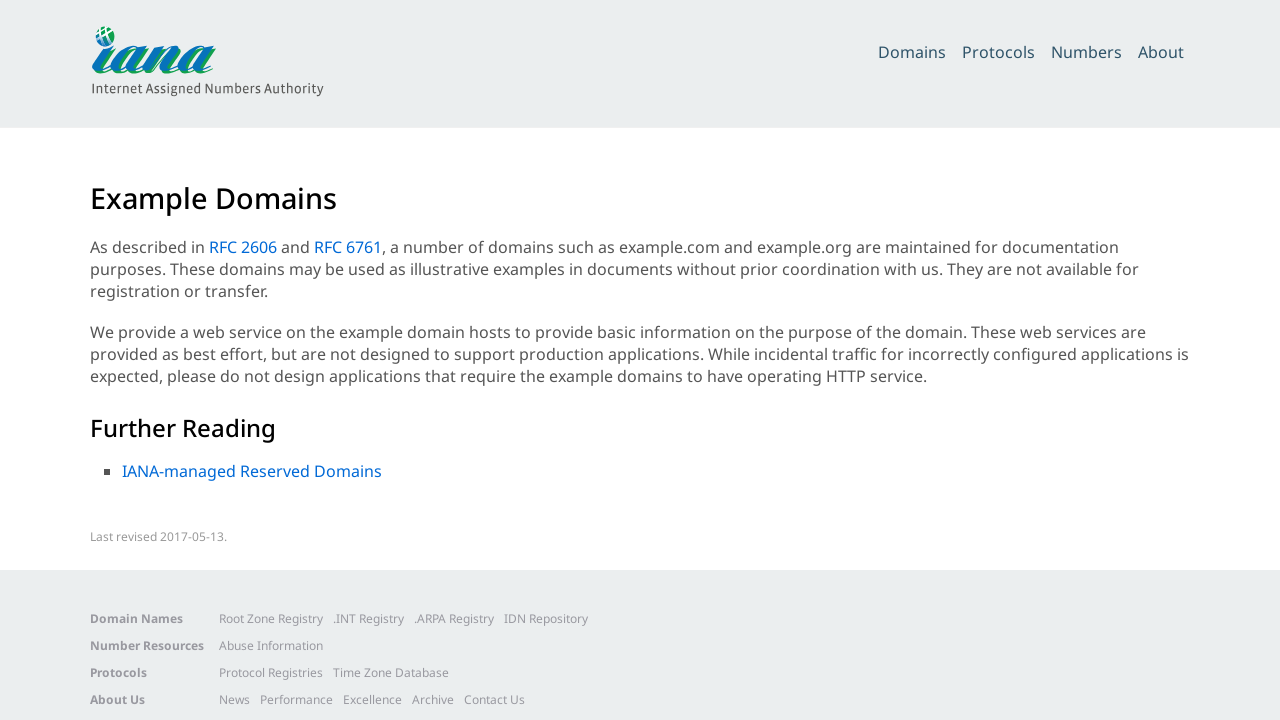